Tests pagination functionality on a quotes website by navigating through multiple pages using the "next" button until no more pages are available.

Starting URL: https://quotes.toscrape.com/

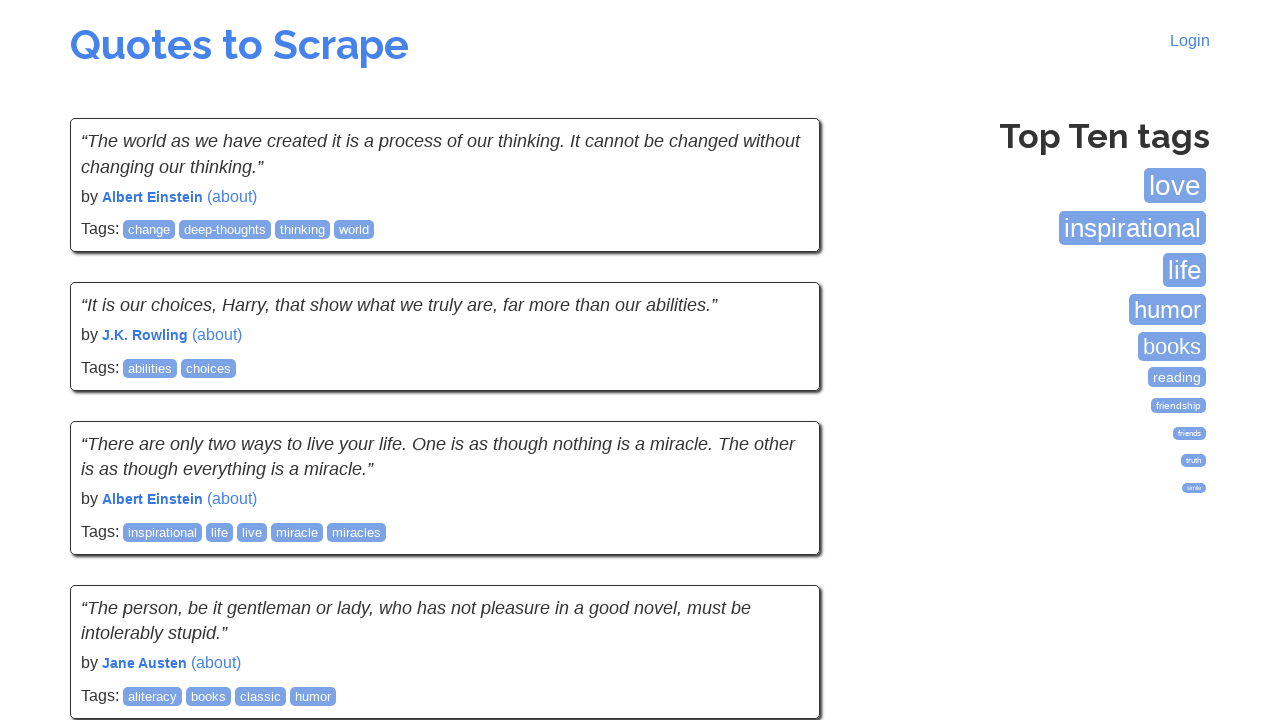

Waited for quotes to load on initial page
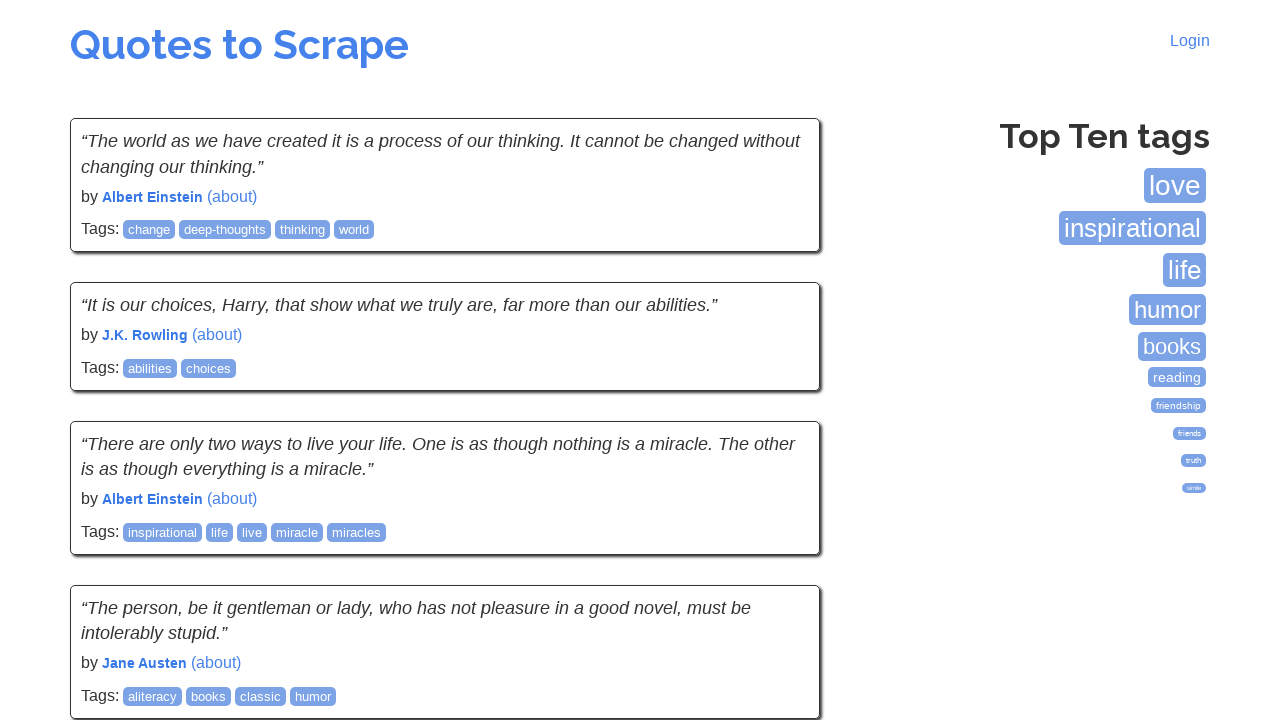

Located next button element
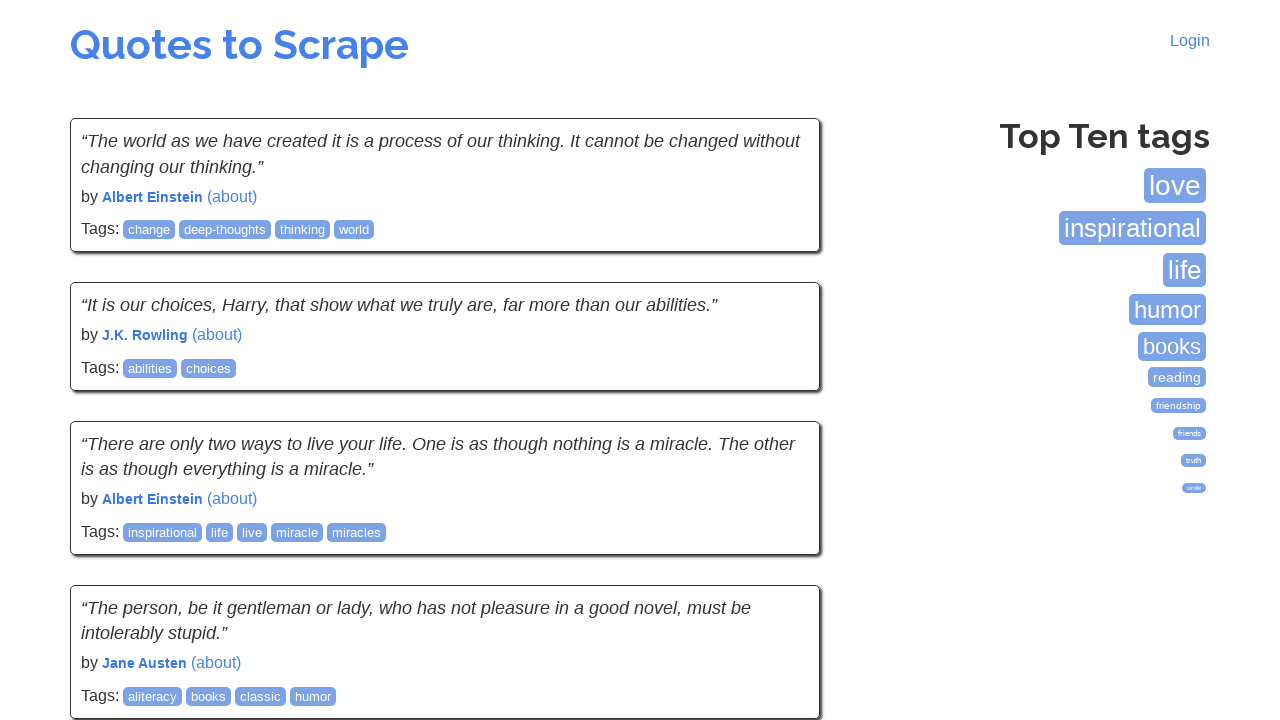

Clicked next button to navigate to page 2 at (778, 542) on .next a >> nth=0
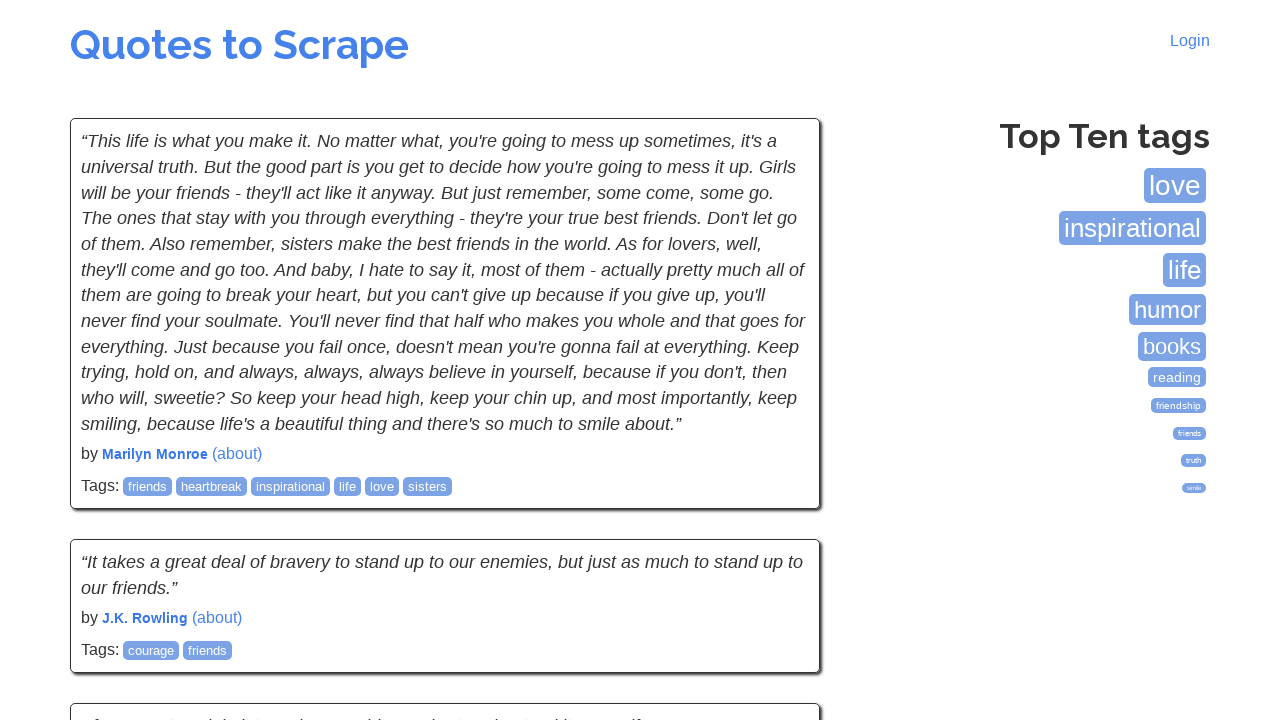

Waited for quotes to load on page 2
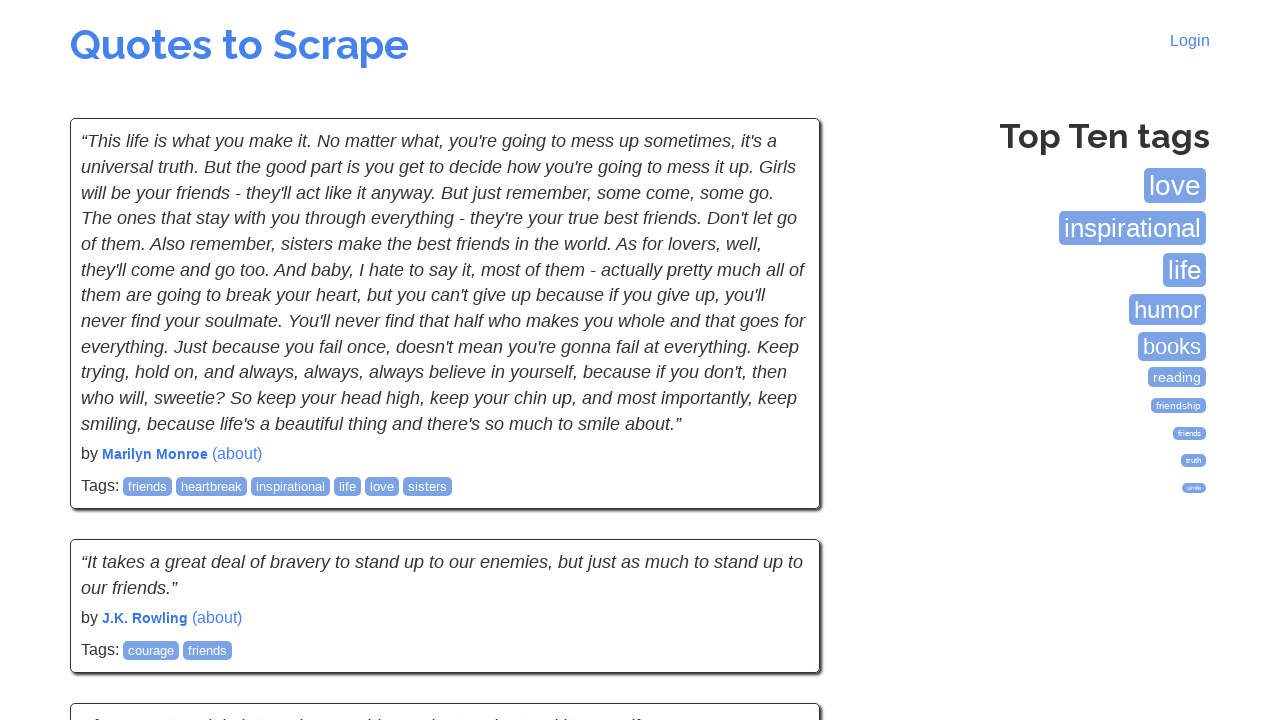

Located next button element
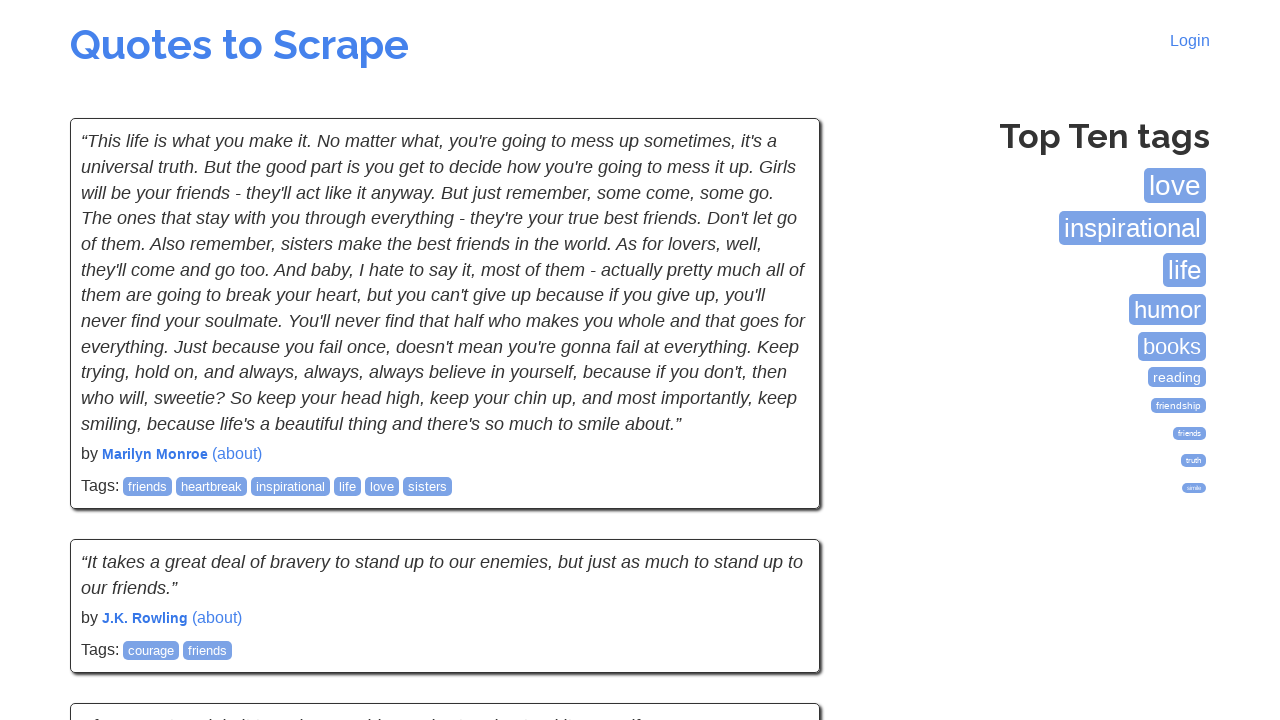

Clicked next button to navigate to page 3 at (778, 542) on .next a >> nth=0
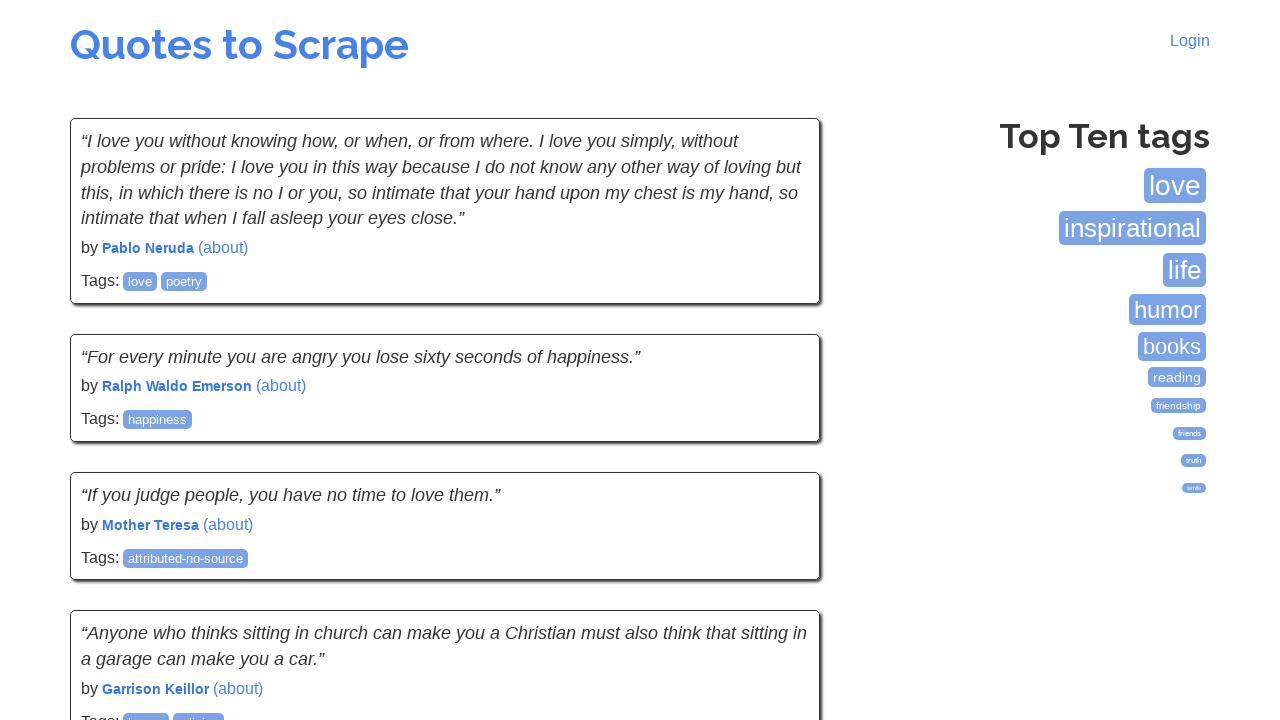

Waited for quotes to load on page 3
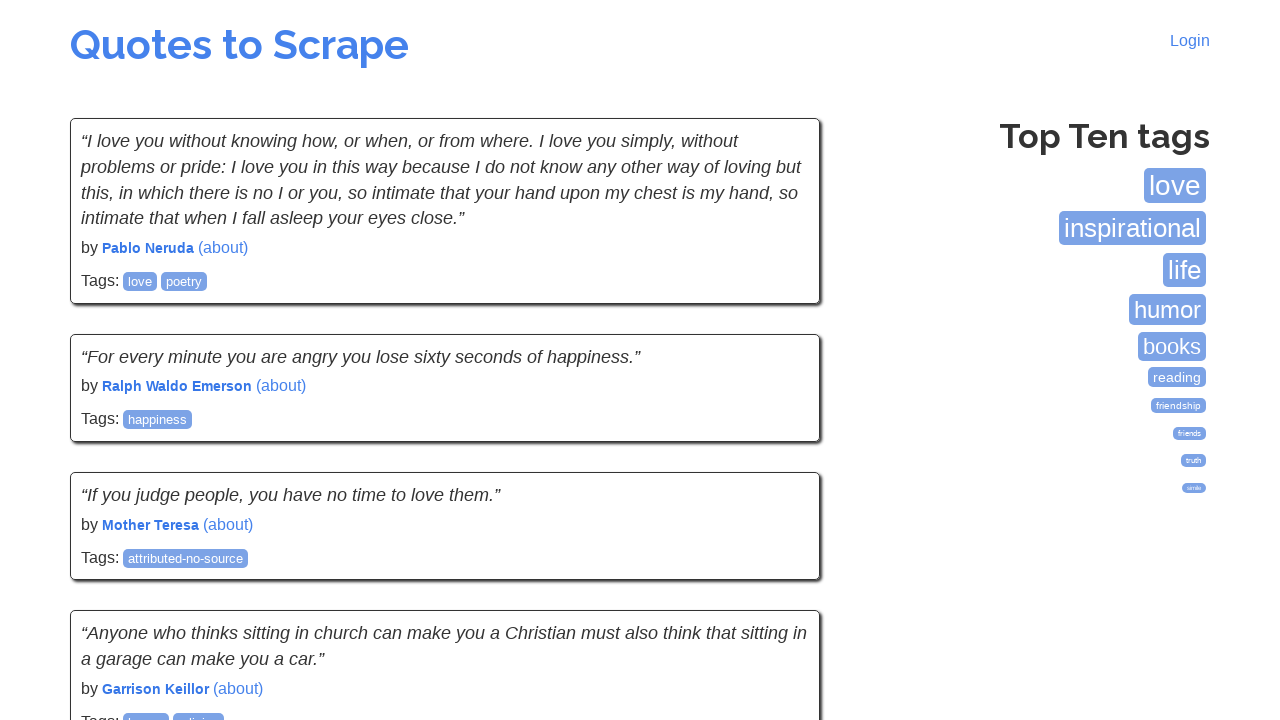

Located next button element
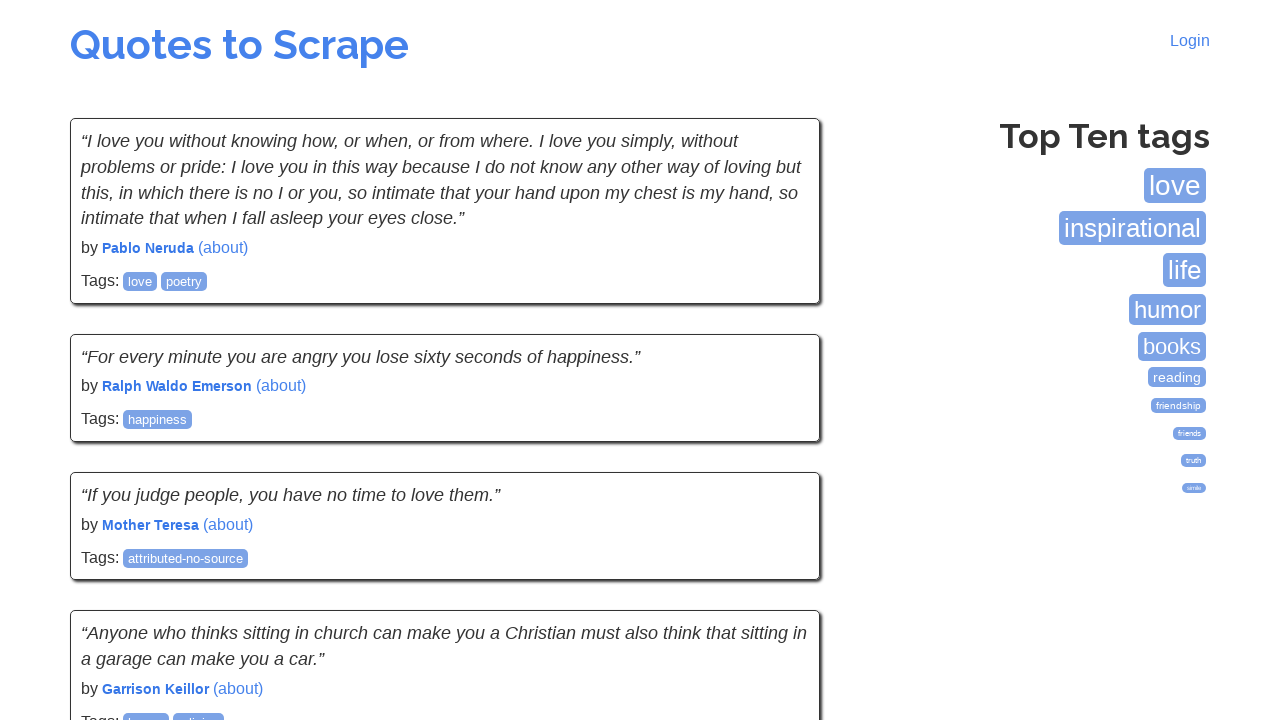

Clicked next button to navigate to page 4 at (778, 542) on .next a >> nth=0
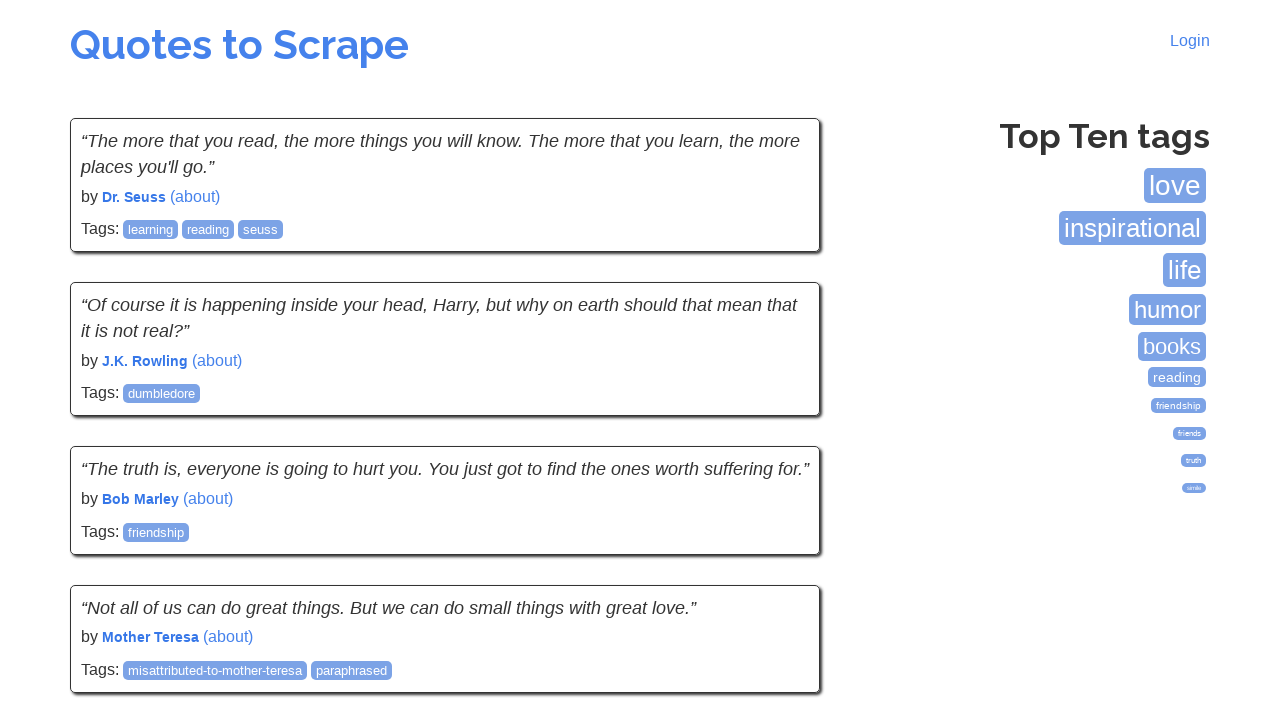

Waited for quotes to load on page 4
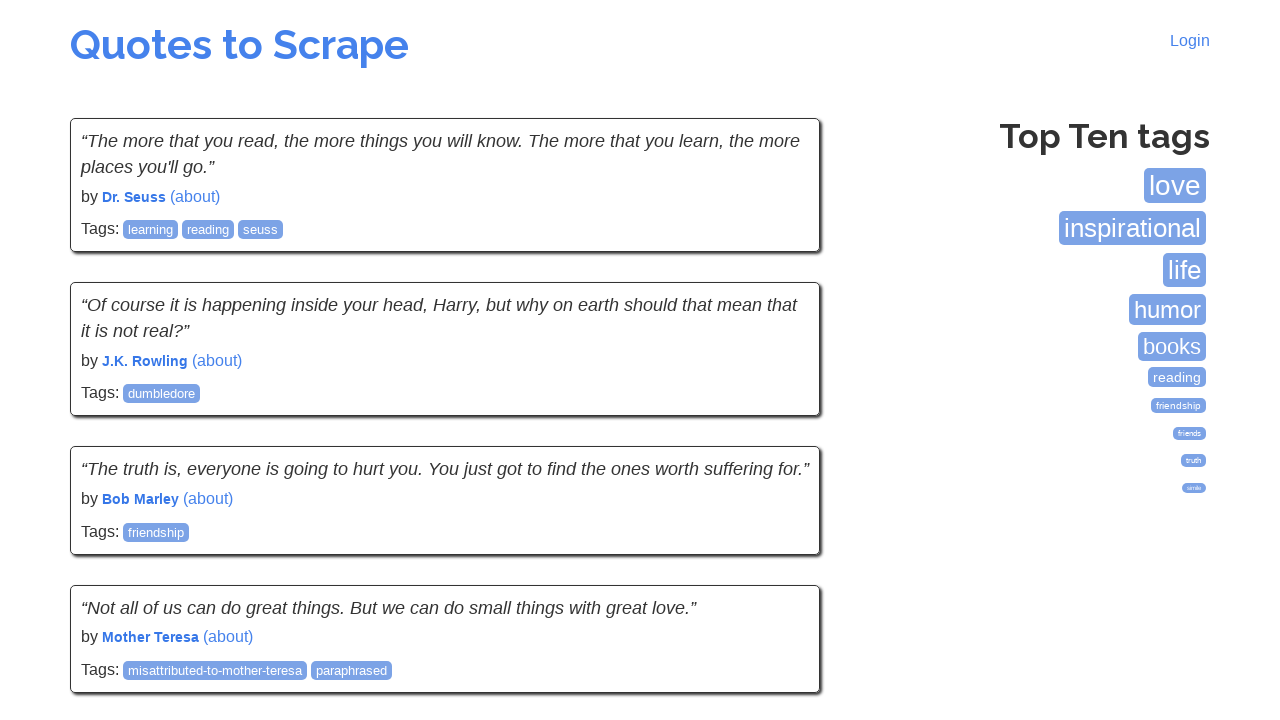

Located next button element
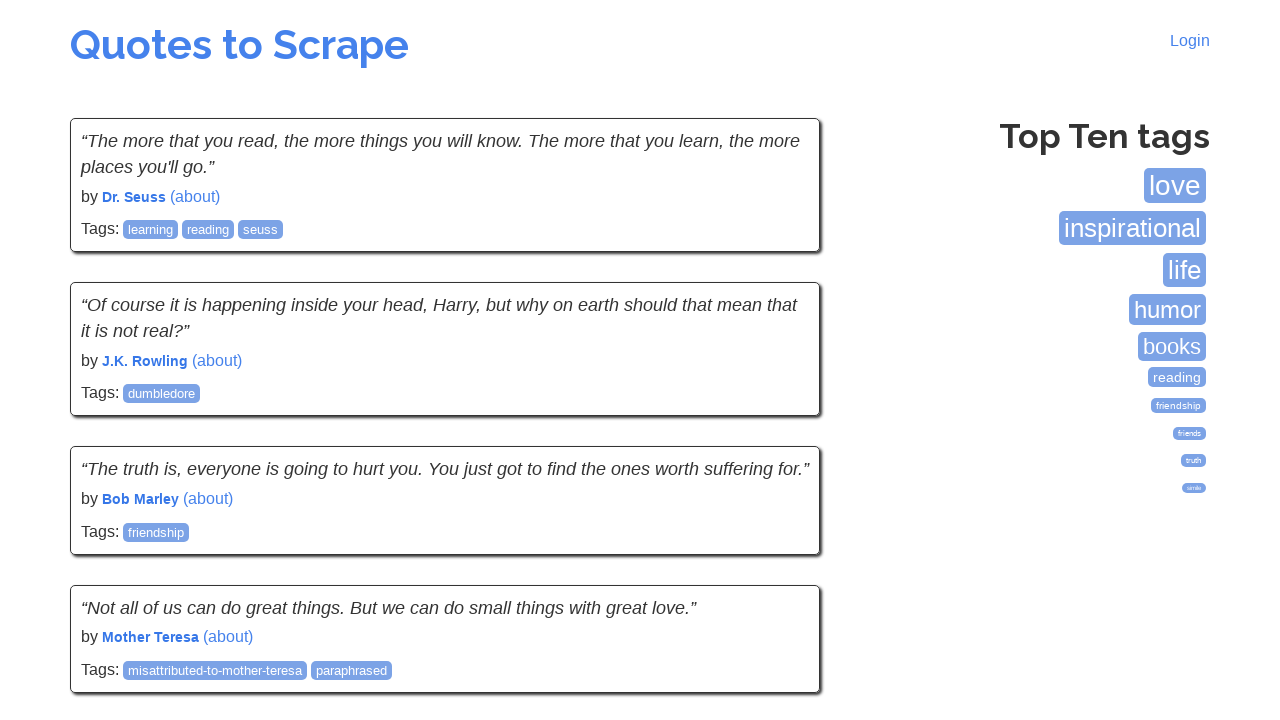

Clicked next button to navigate to page 5 at (778, 542) on .next a >> nth=0
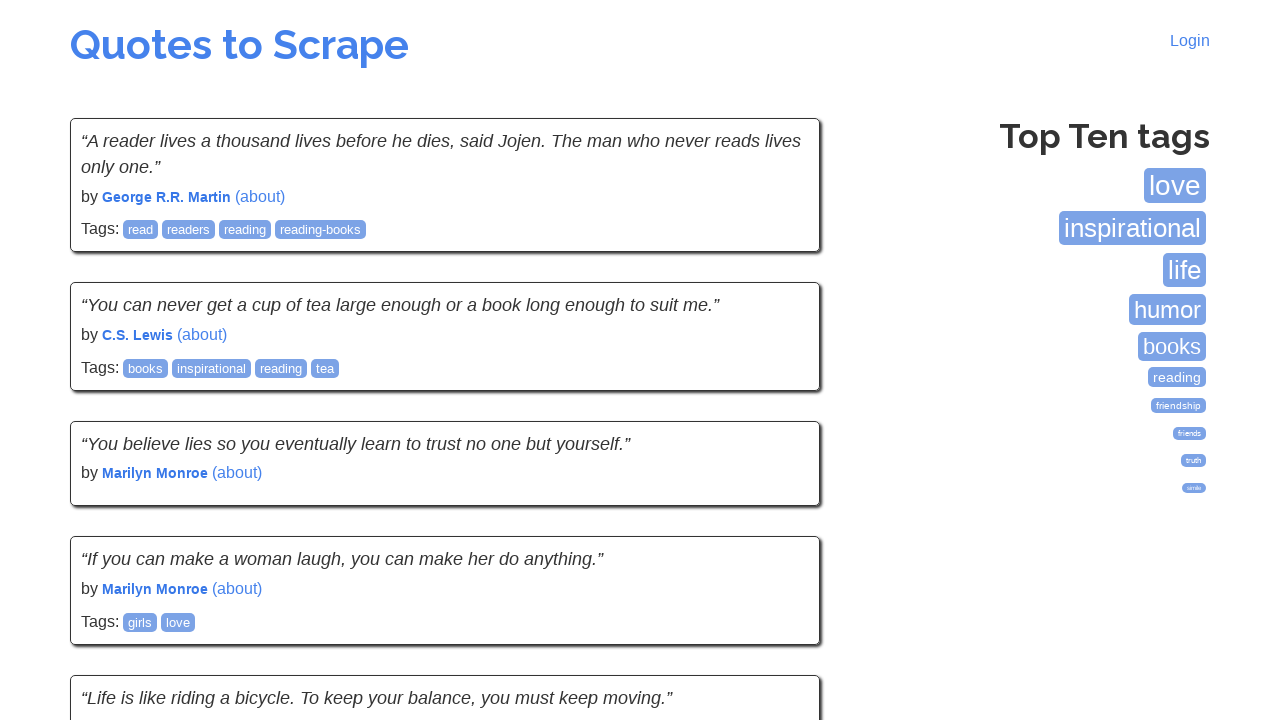

Waited for quotes to load on page 5
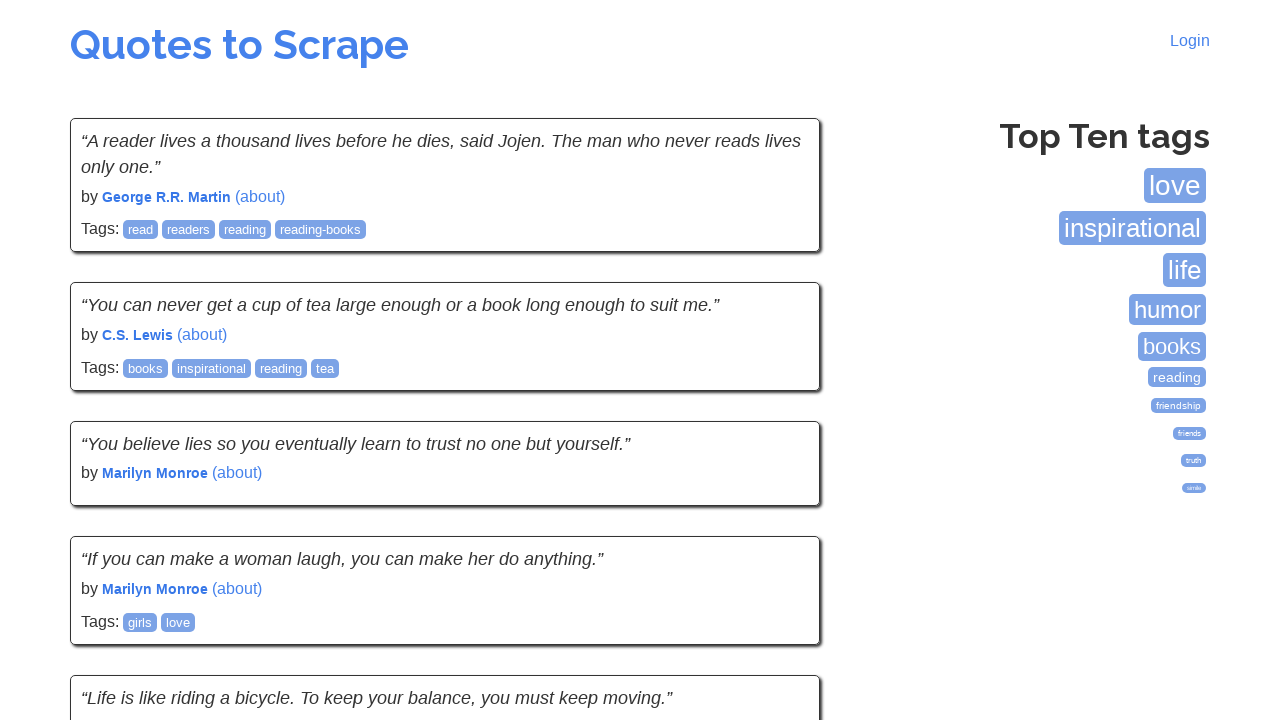

Located next button element
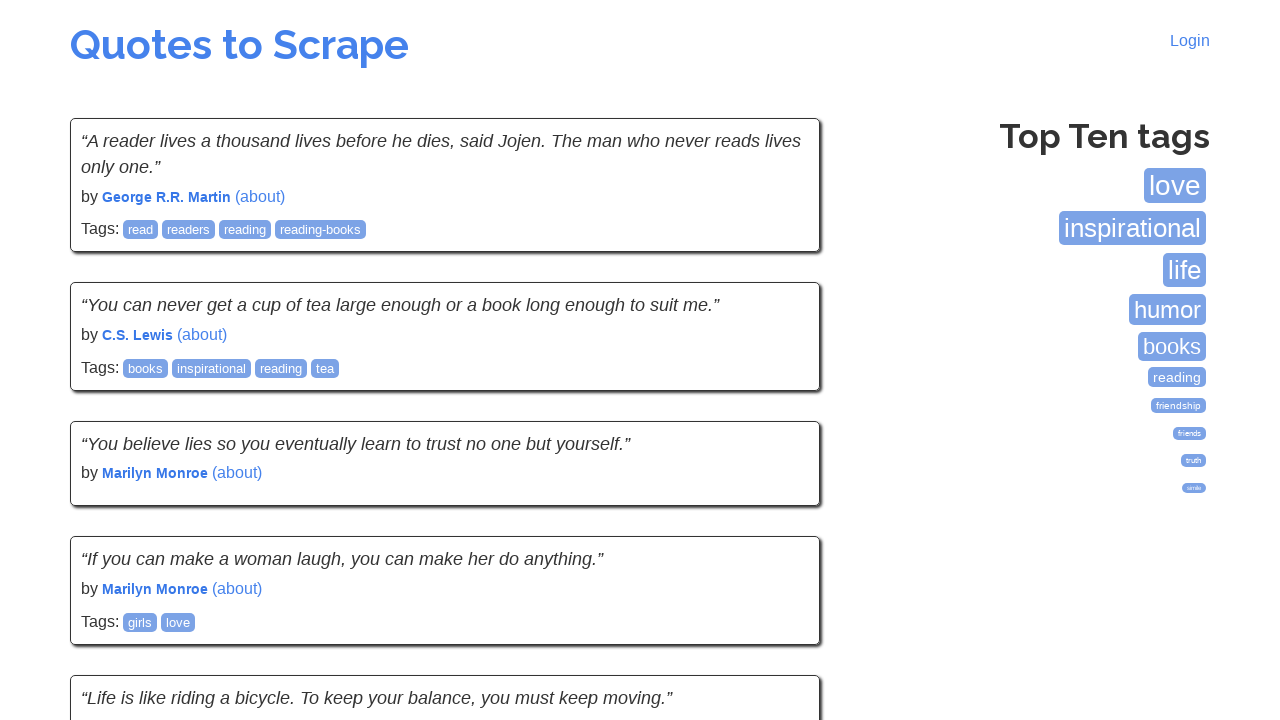

Clicked next button to navigate to page 6 at (778, 541) on .next a >> nth=0
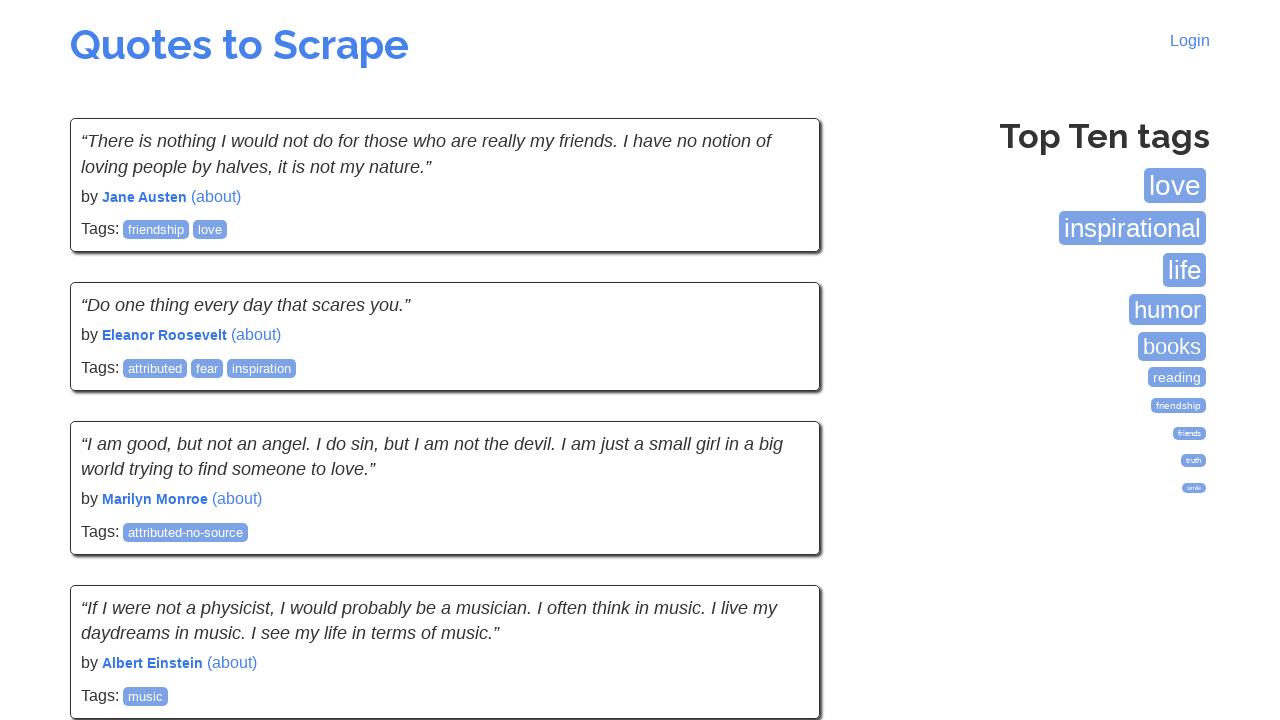

Waited for quotes to load on page 6
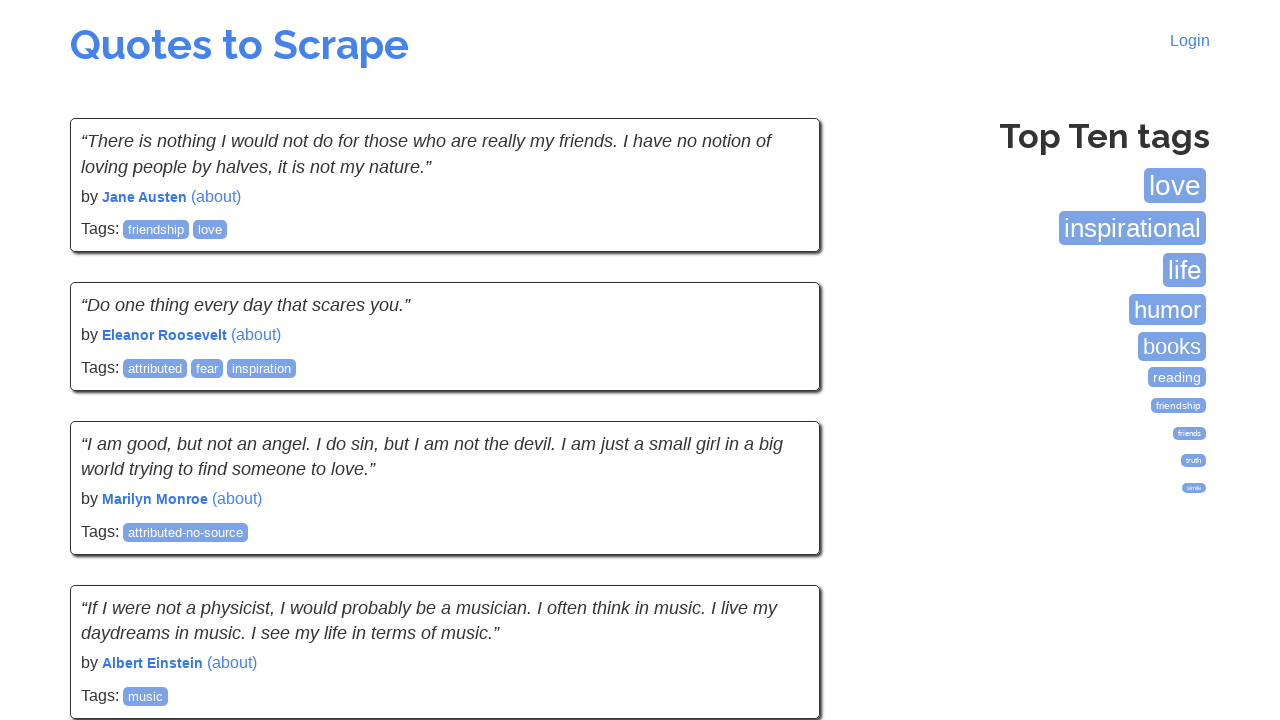

Located next button element
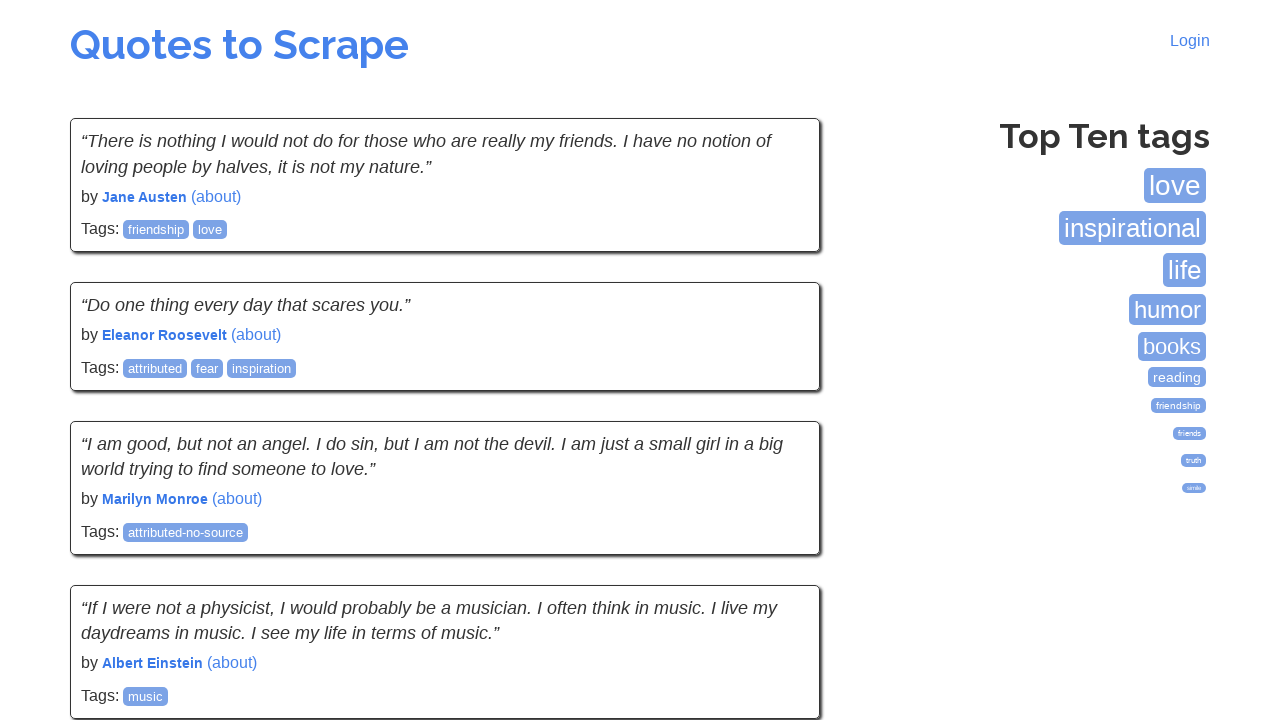

Clicked next button to navigate to page 7 at (778, 542) on .next a >> nth=0
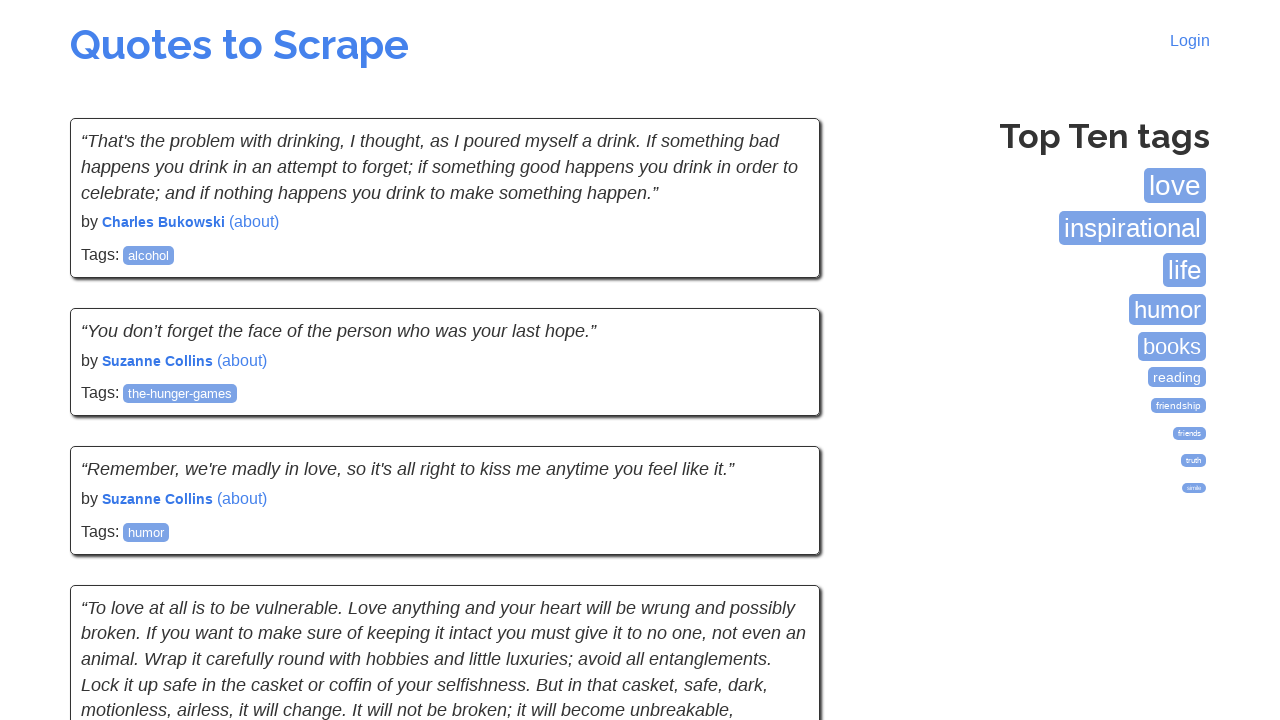

Waited for quotes to load on page 7
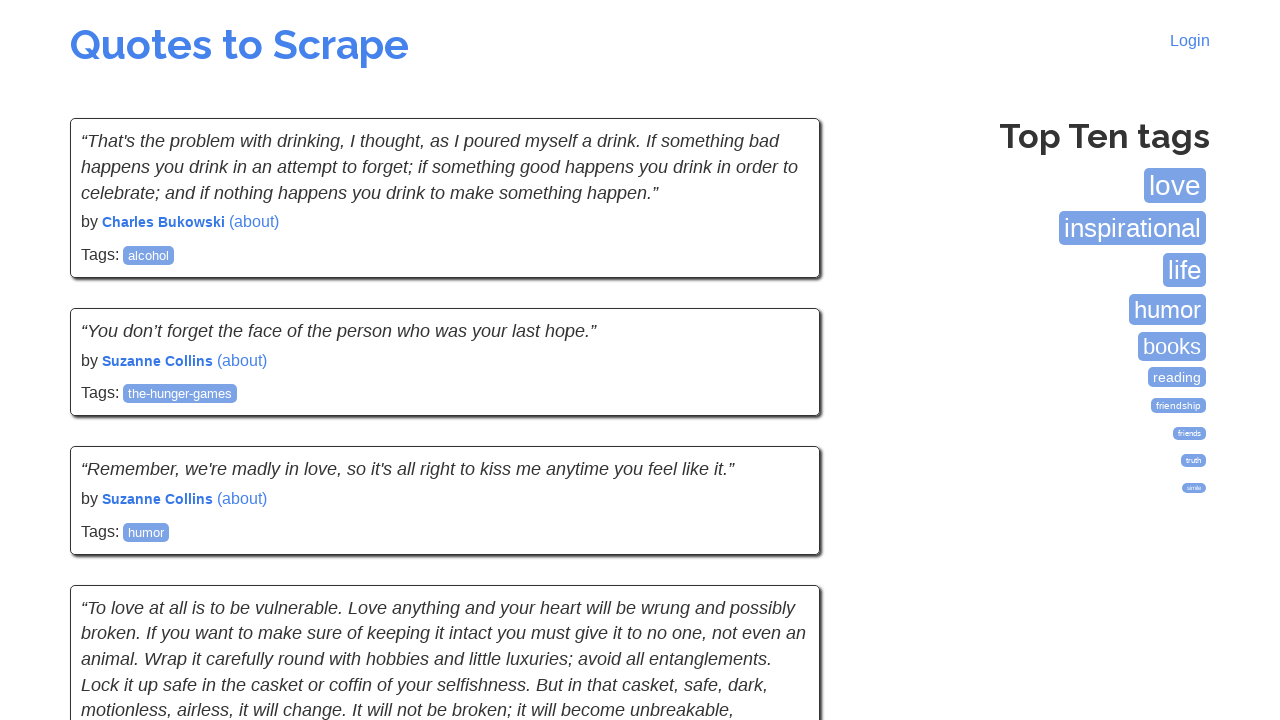

Located next button element
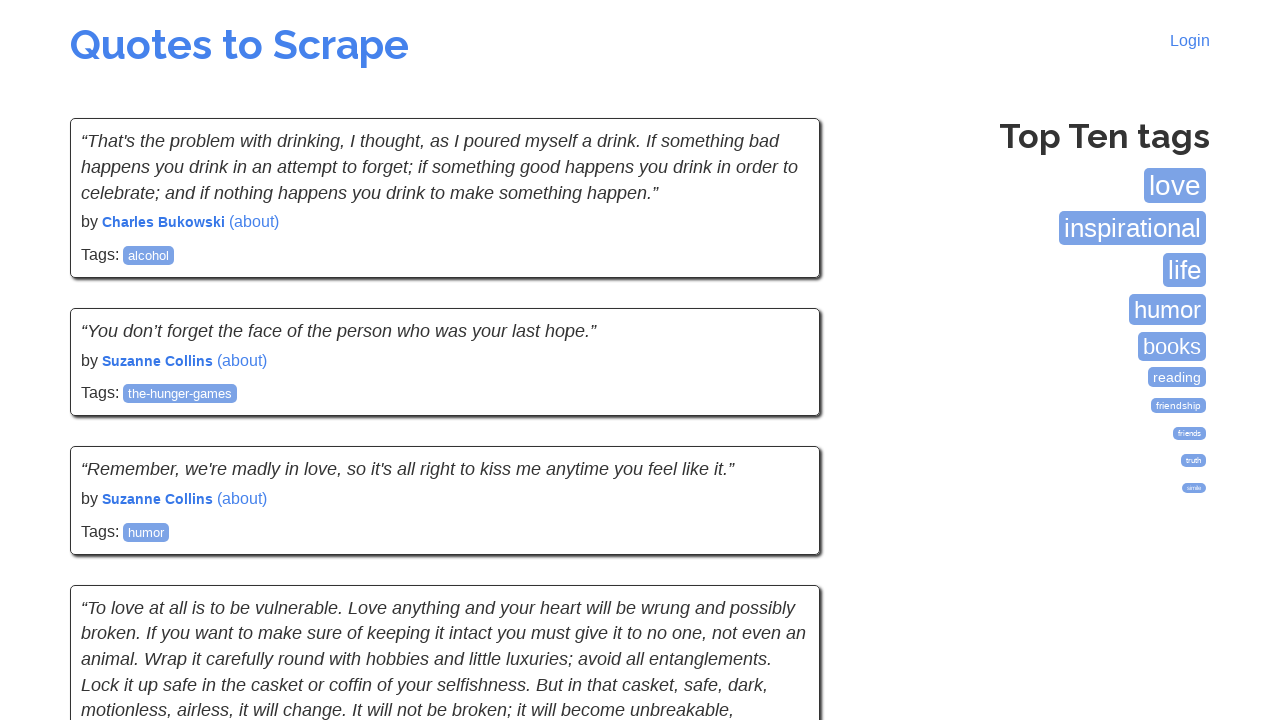

Clicked next button to navigate to page 8 at (778, 542) on .next a >> nth=0
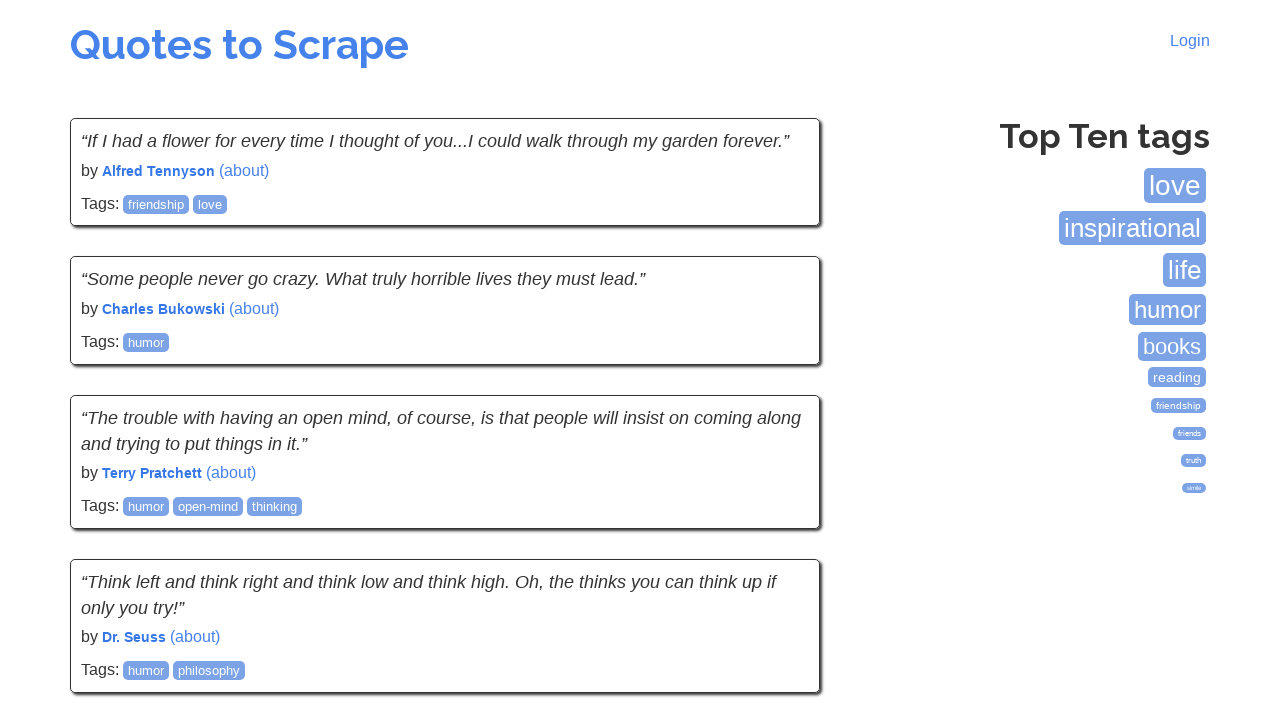

Waited for quotes to load on page 8
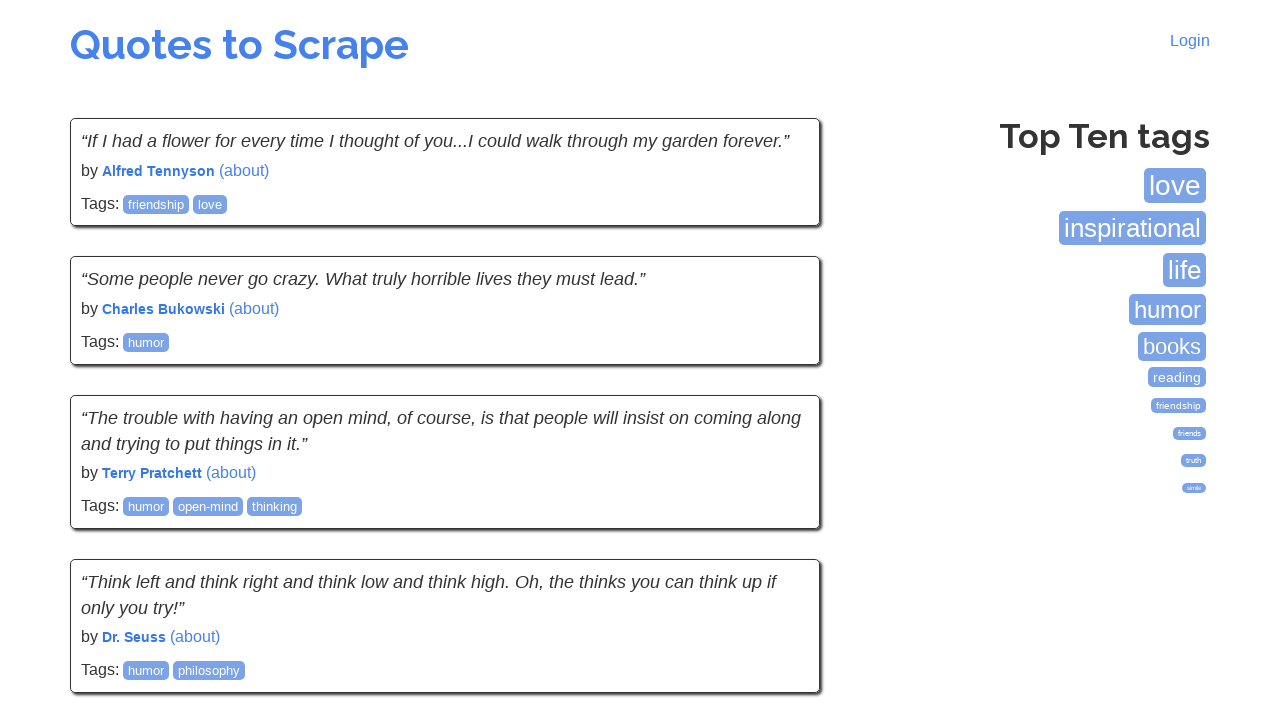

Located next button element
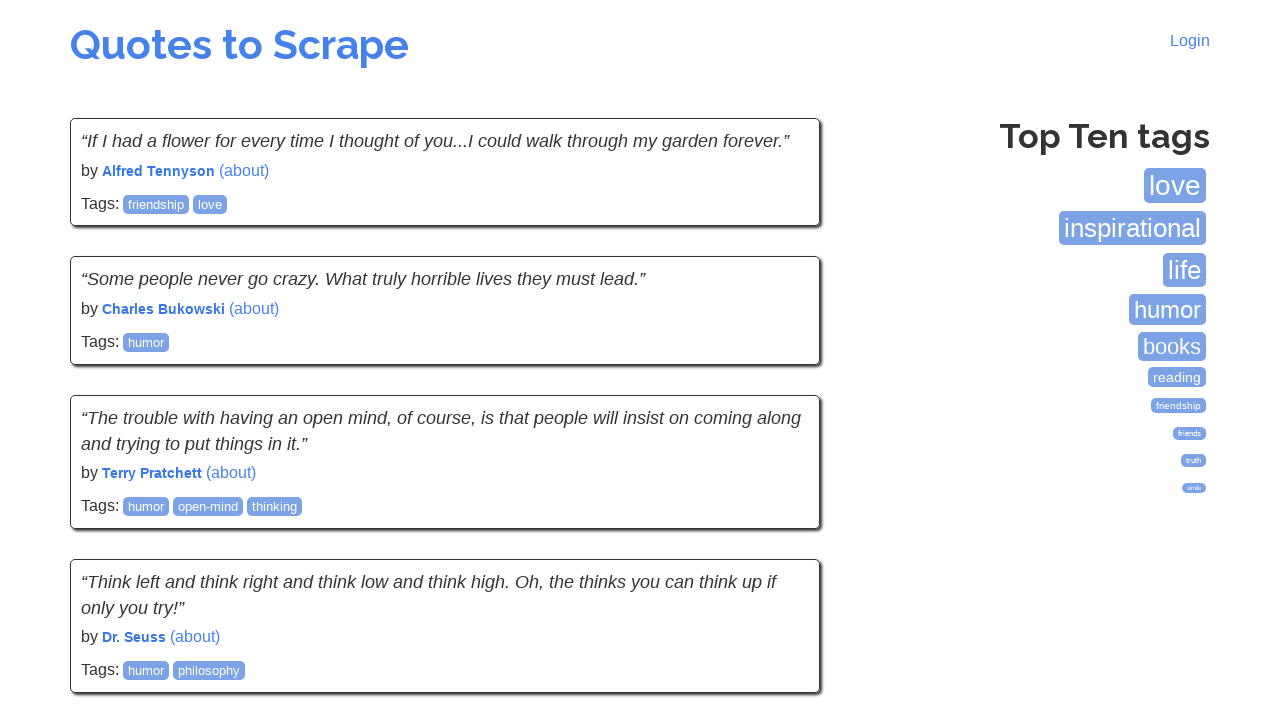

Clicked next button to navigate to page 9 at (778, 542) on .next a >> nth=0
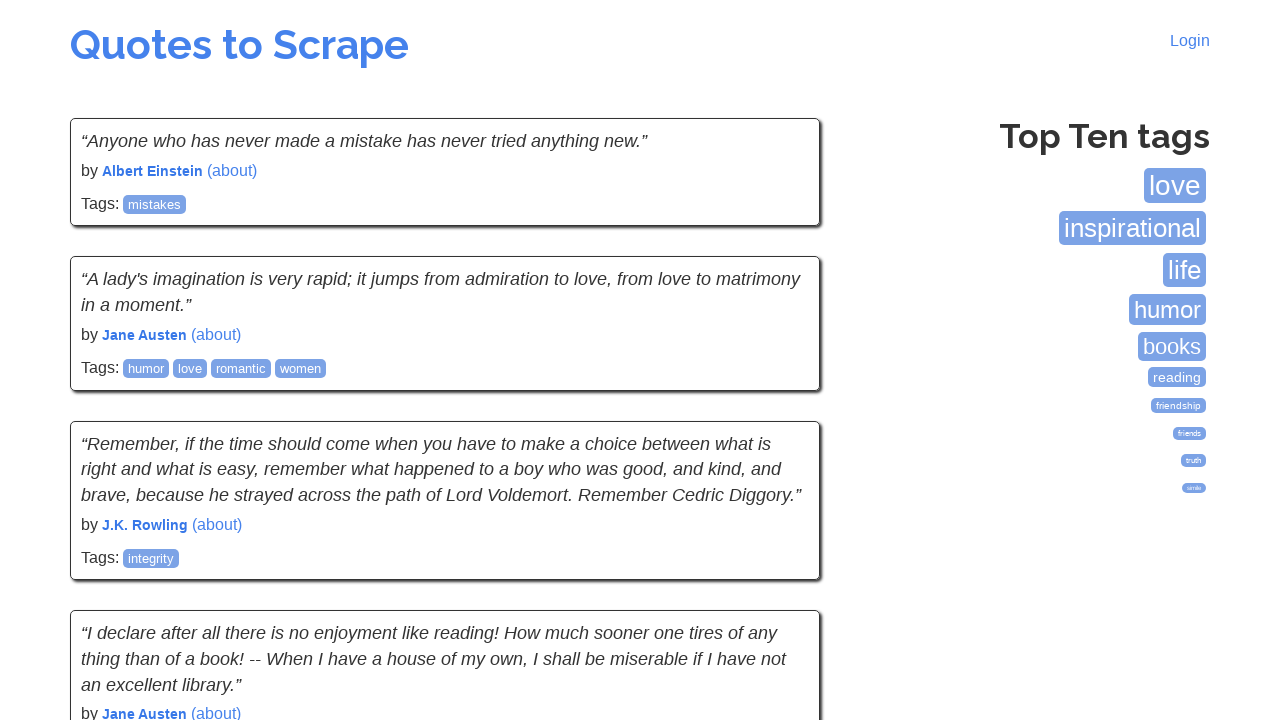

Waited for quotes to load on page 9
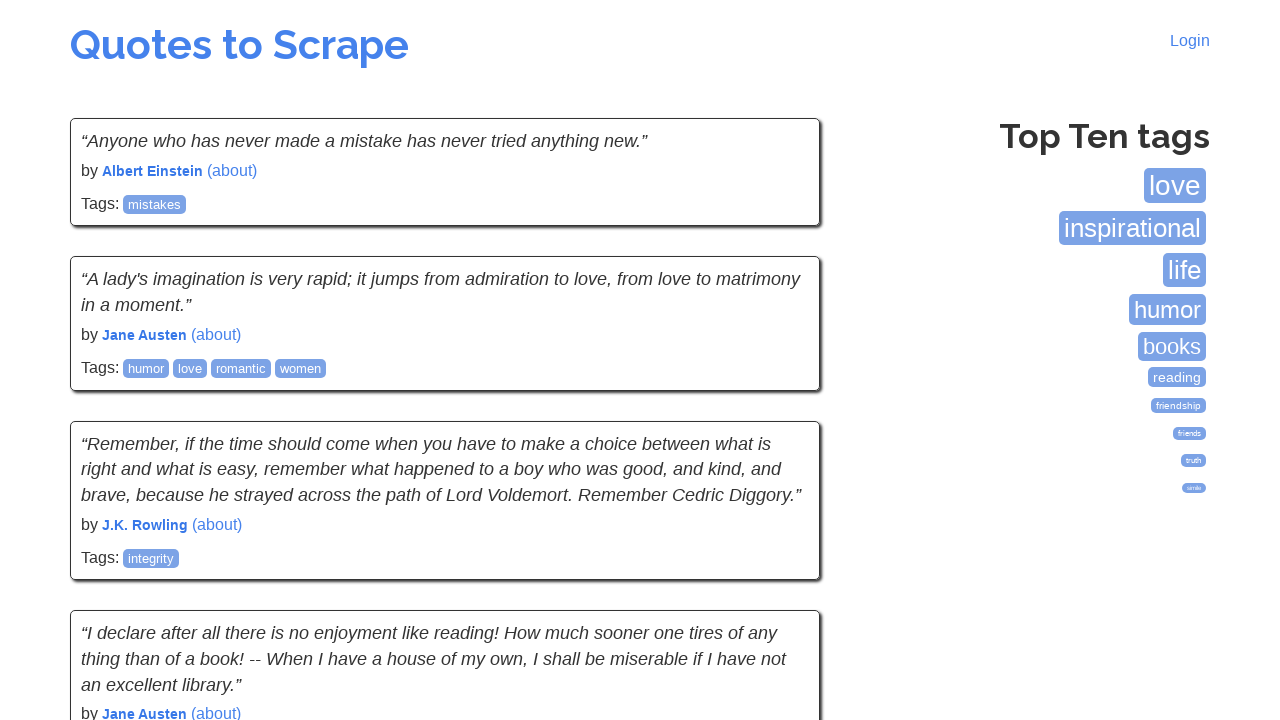

Located next button element
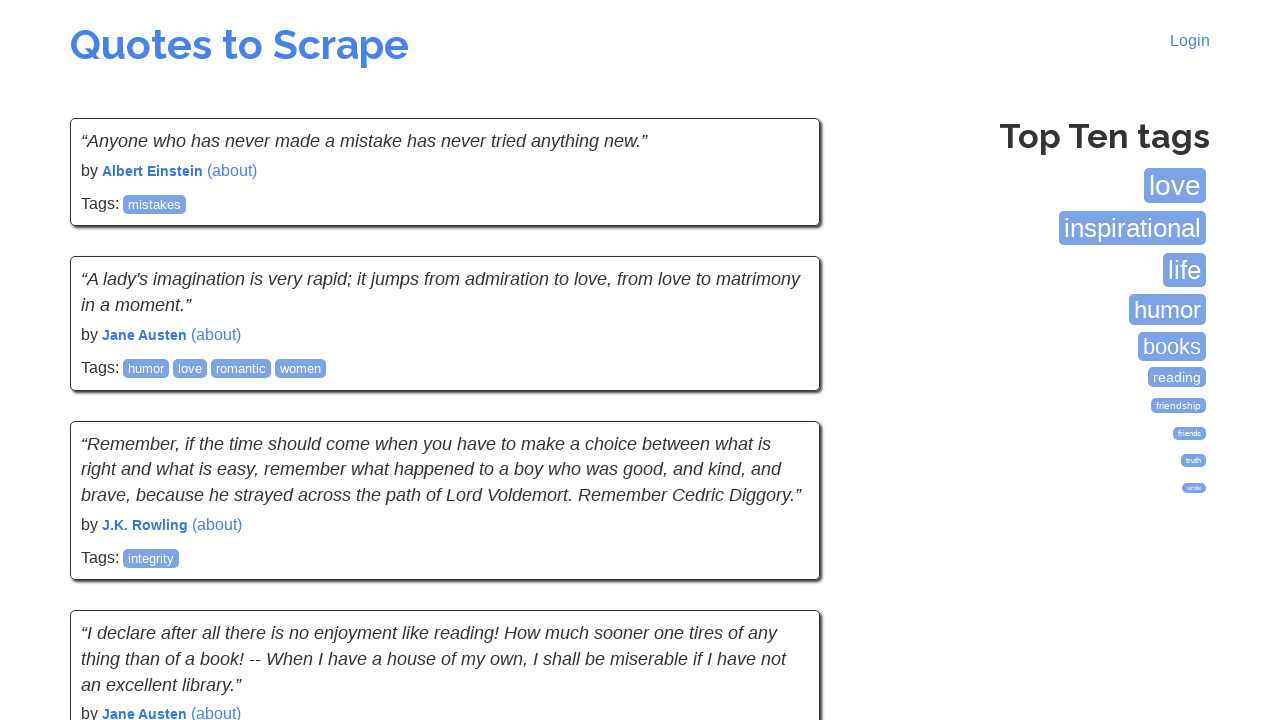

Clicked next button to navigate to page 10 at (778, 542) on .next a >> nth=0
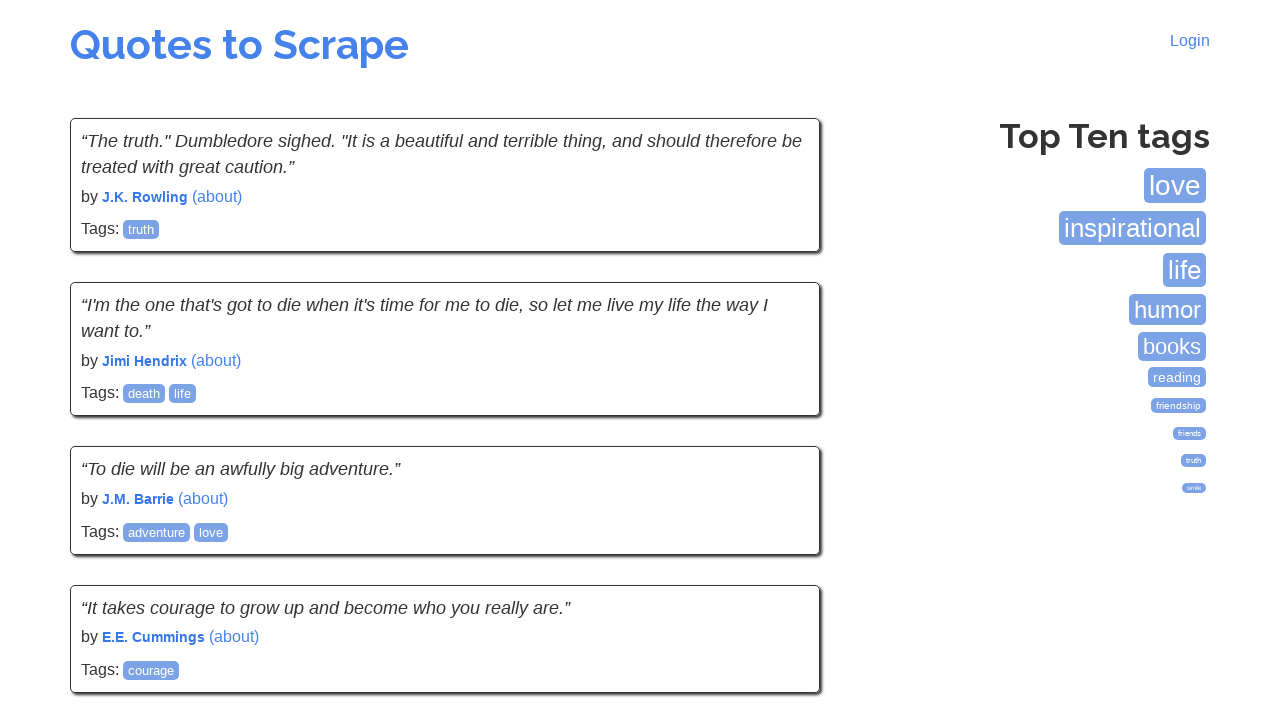

Waited for quotes to load on page 10
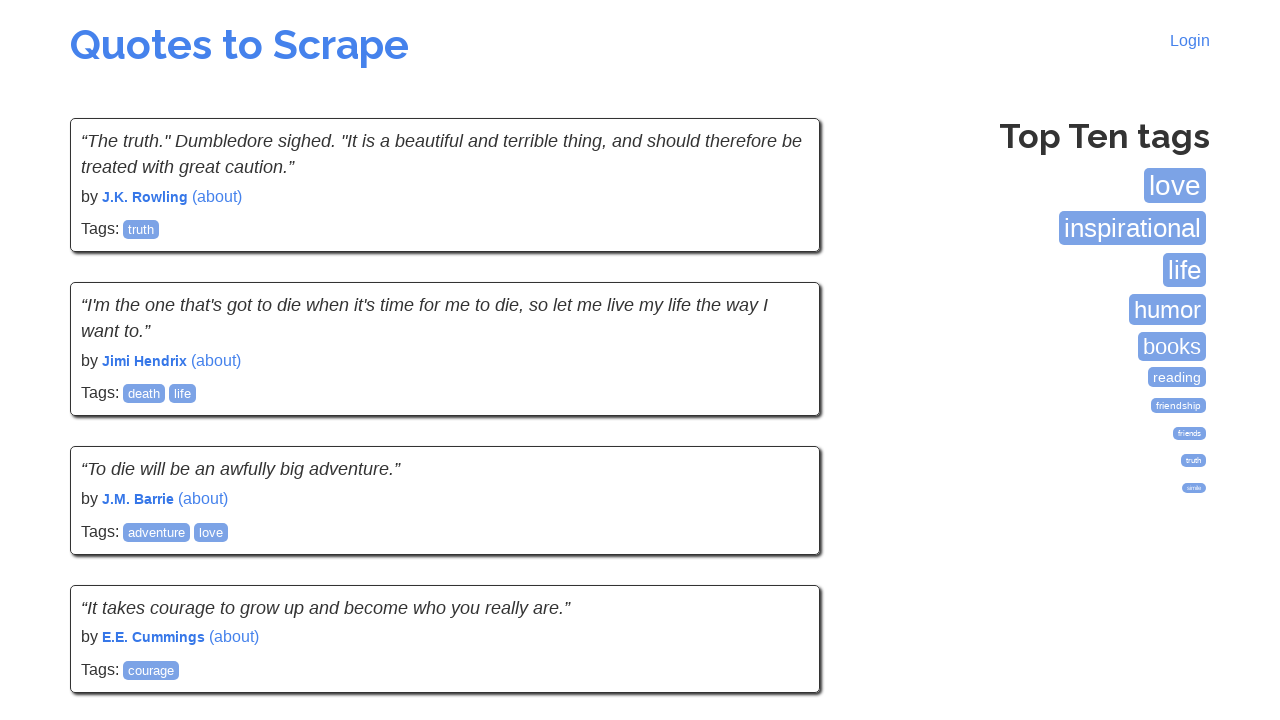

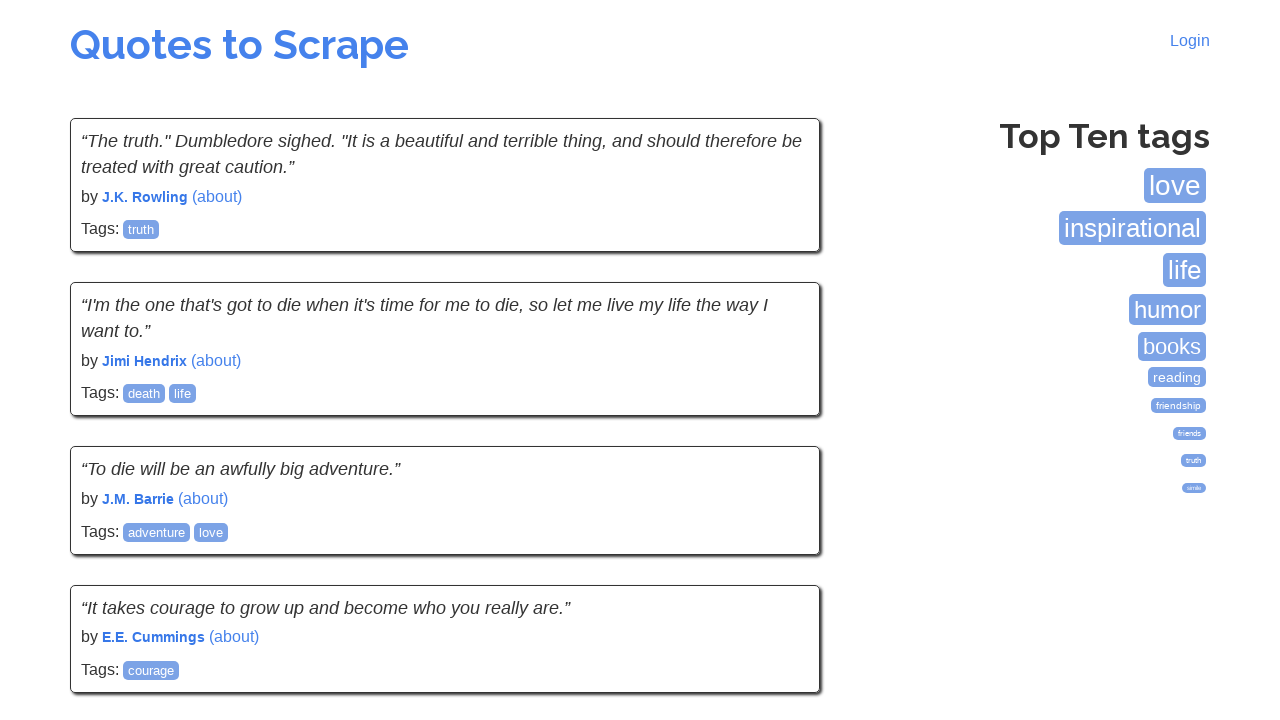